Tests calendar date picker functionality by selecting a specific date (June 15, 2027) through year, month, and day navigation, then validates the selected values in the input fields.

Starting URL: https://rahulshettyacademy.com/seleniumPractise/#/offers

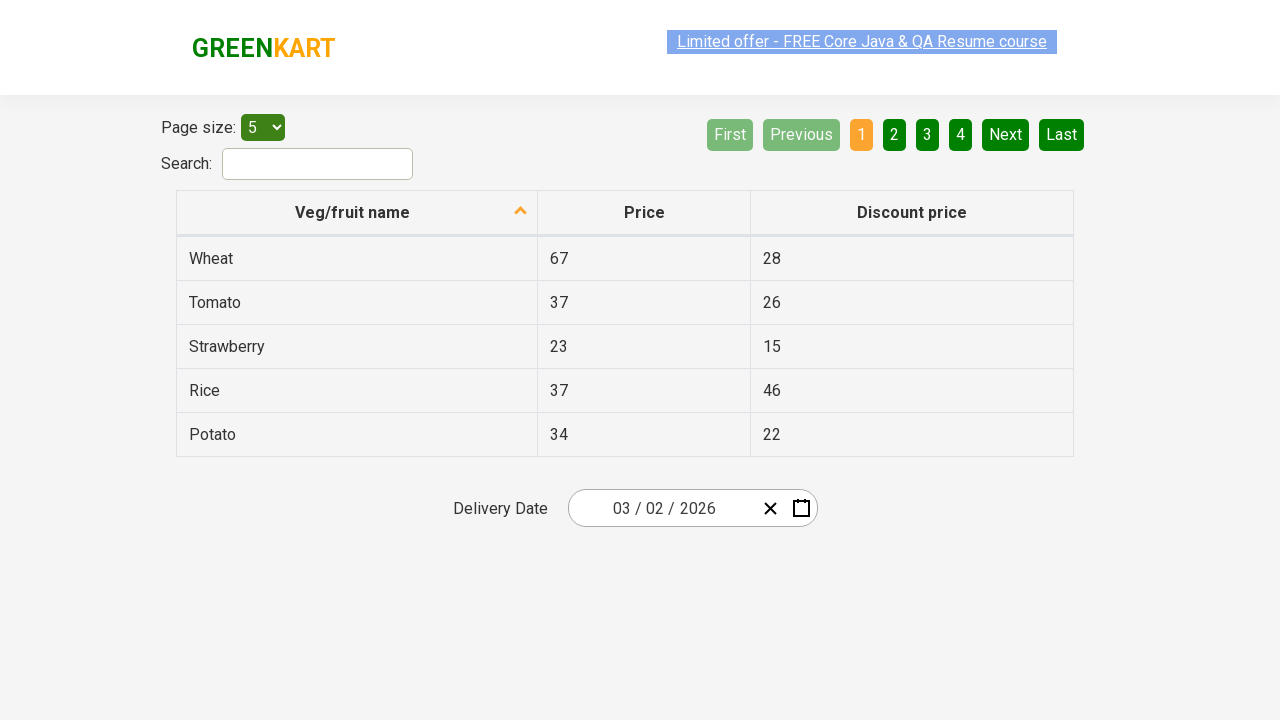

Clicked date picker input group to open calendar at (662, 508) on .react-date-picker__inputGroup
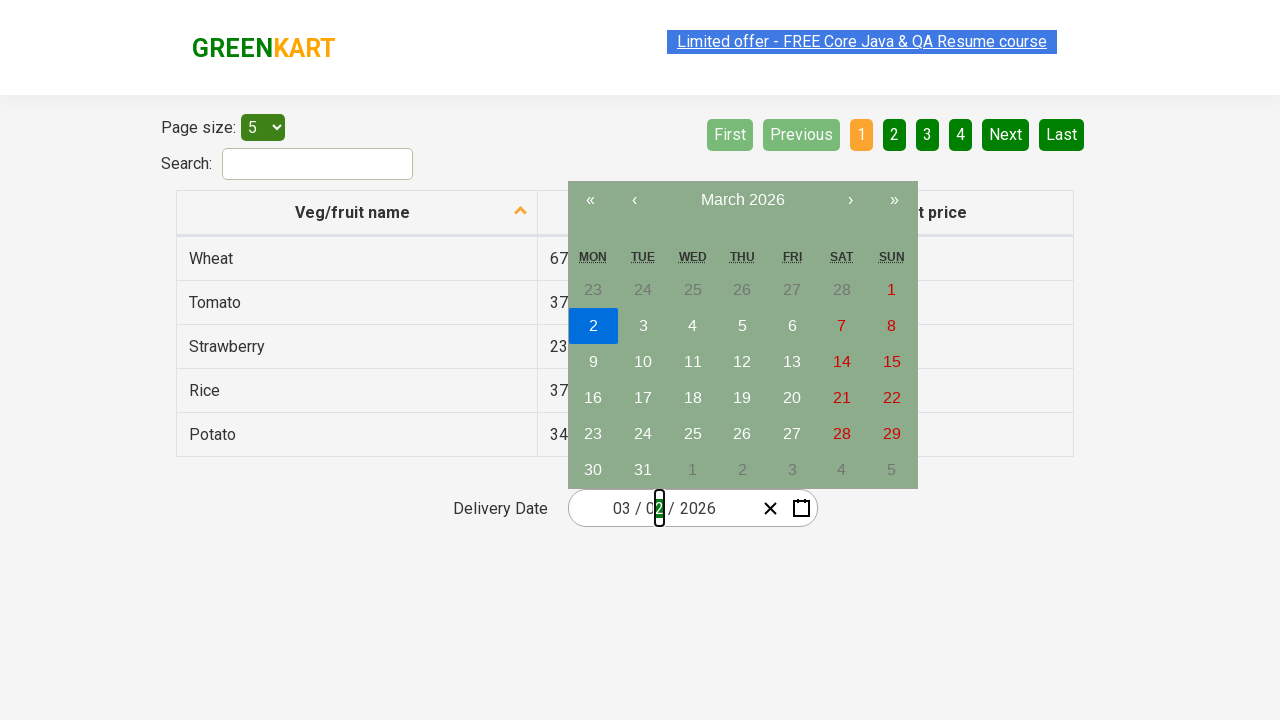

Clicked navigation label to go to month view at (742, 200) on .react-calendar__navigation__label
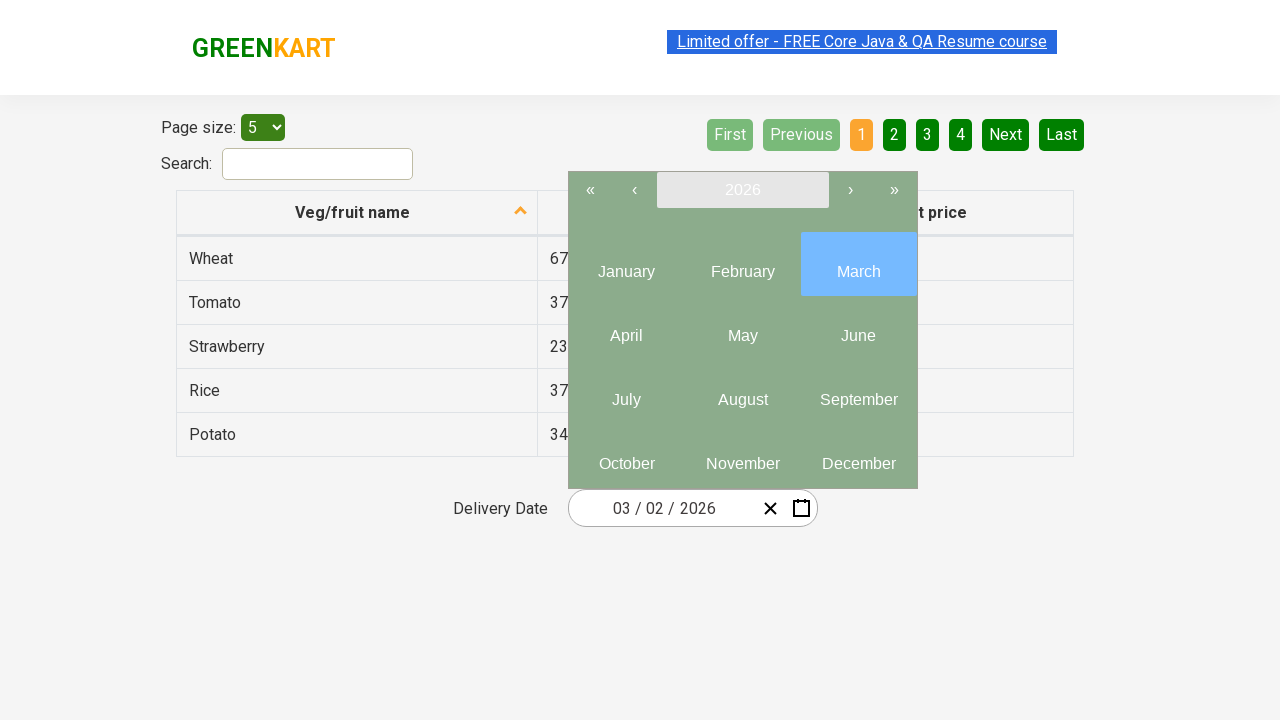

Clicked navigation label again to go to year view at (742, 190) on .react-calendar__navigation__label
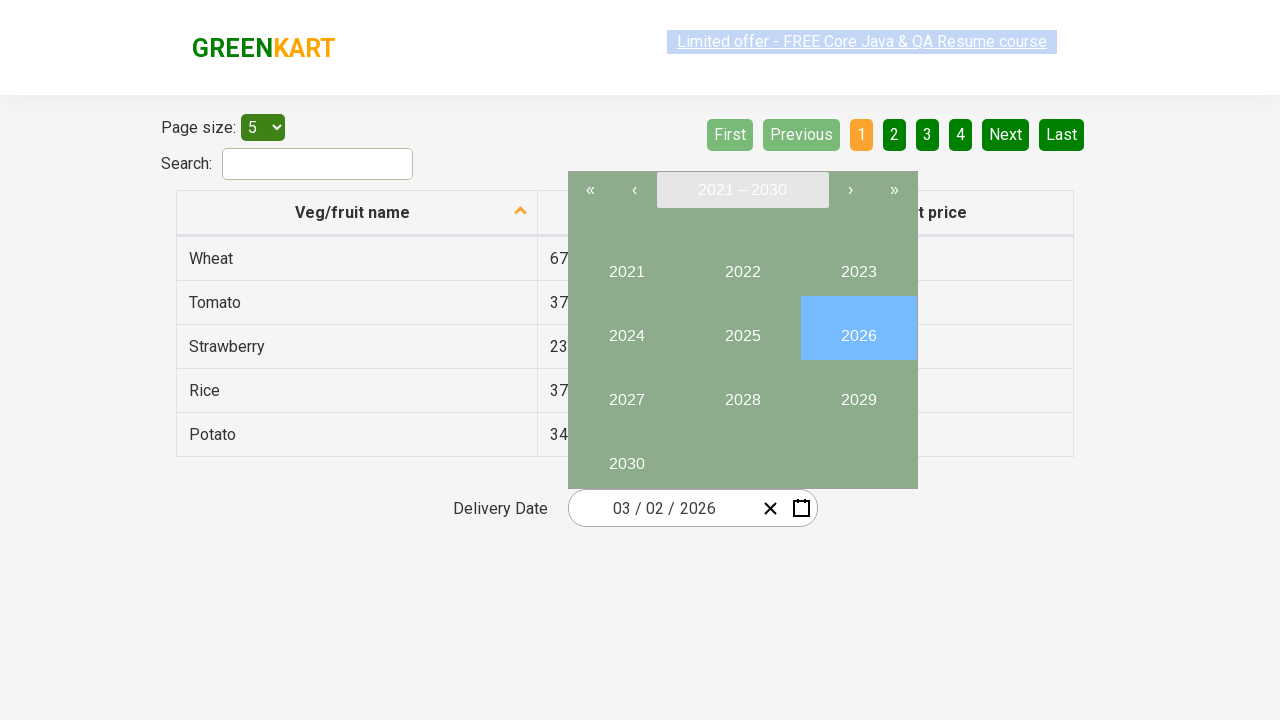

Selected year 2027 at (626, 392) on internal:text="2027"i
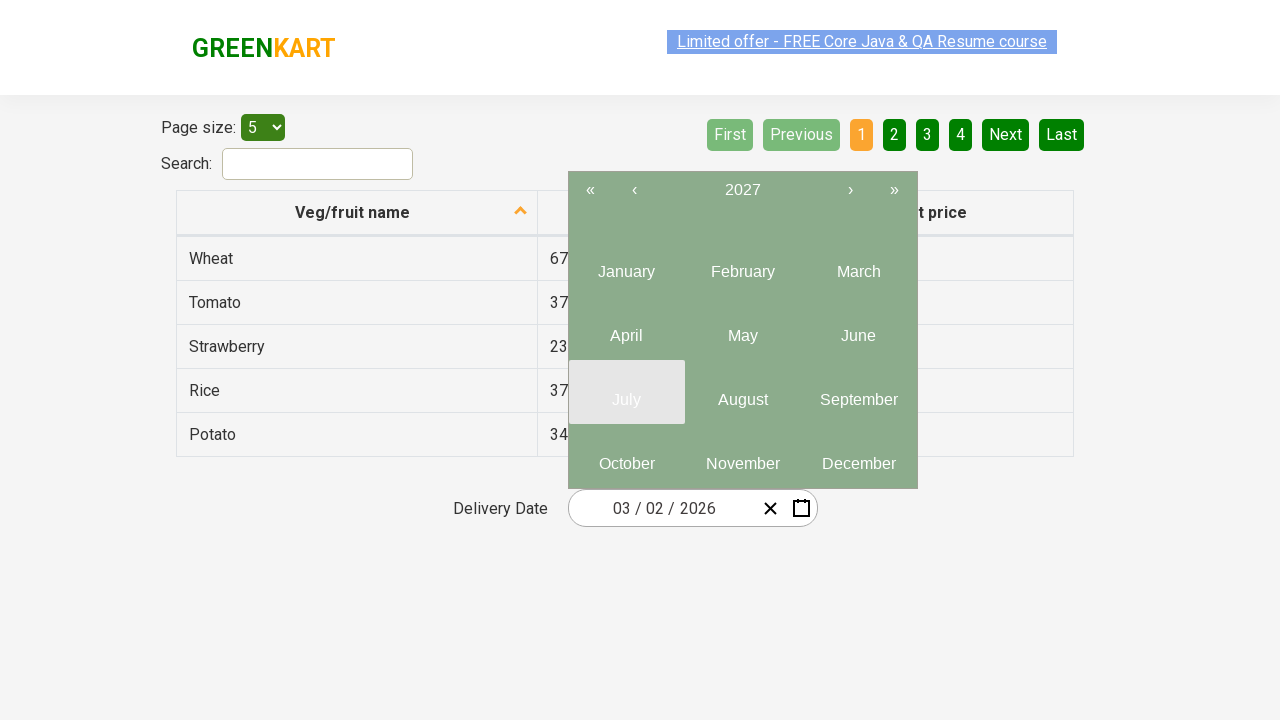

Selected month 6 (June) at (858, 328) on .react-calendar__year-view__months__month >> nth=5
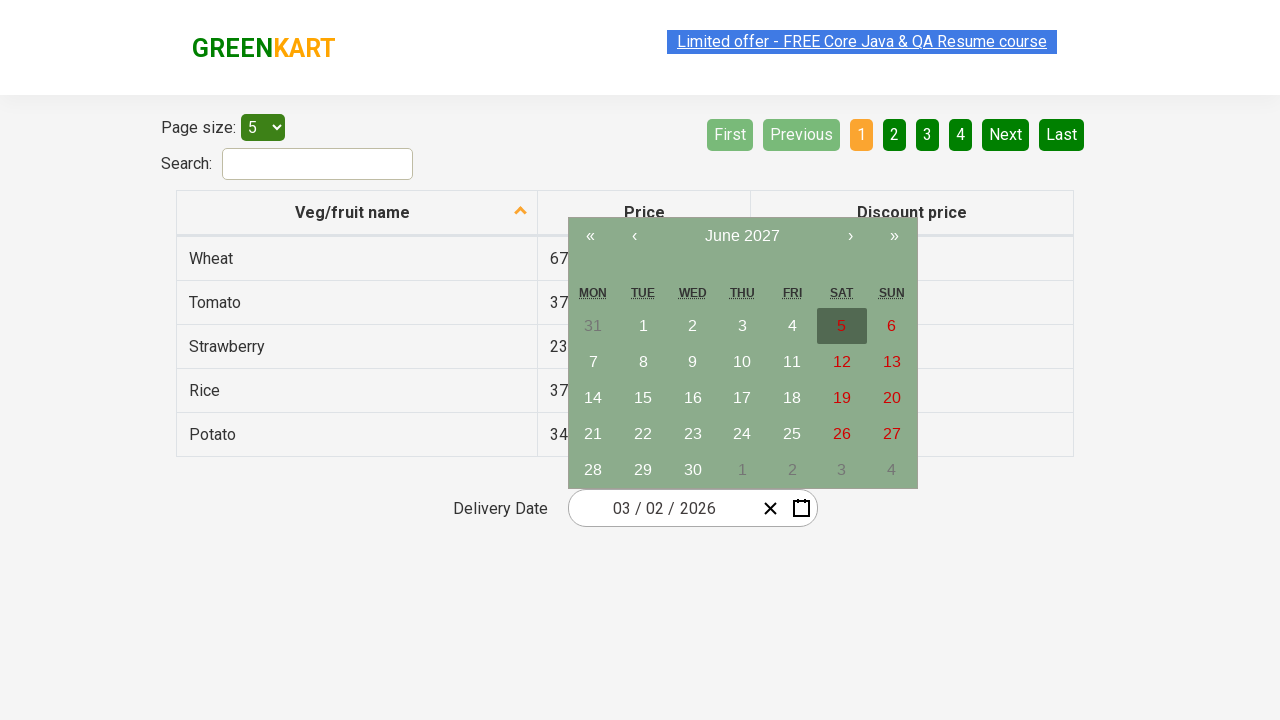

Selected date 15 at (643, 398) on //abbr[text()='15']
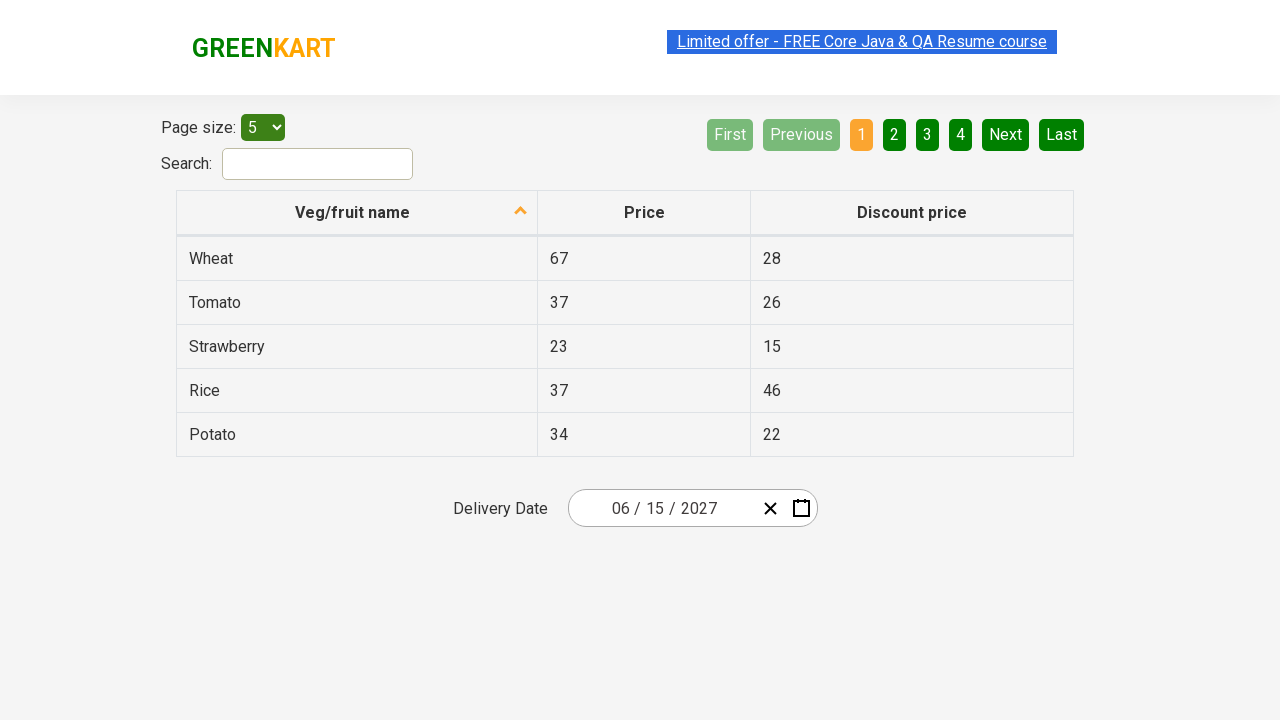

Verified input field 0: expected 6, got 6
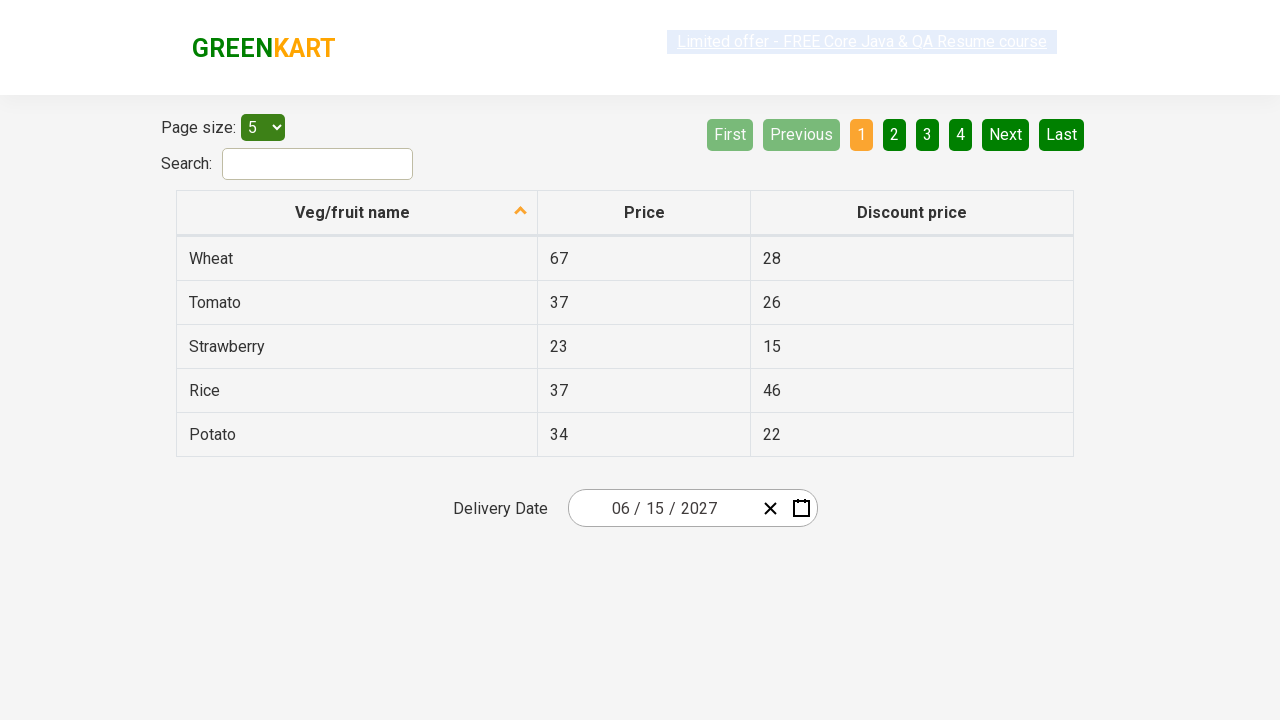

Verified input field 1: expected 15, got 15
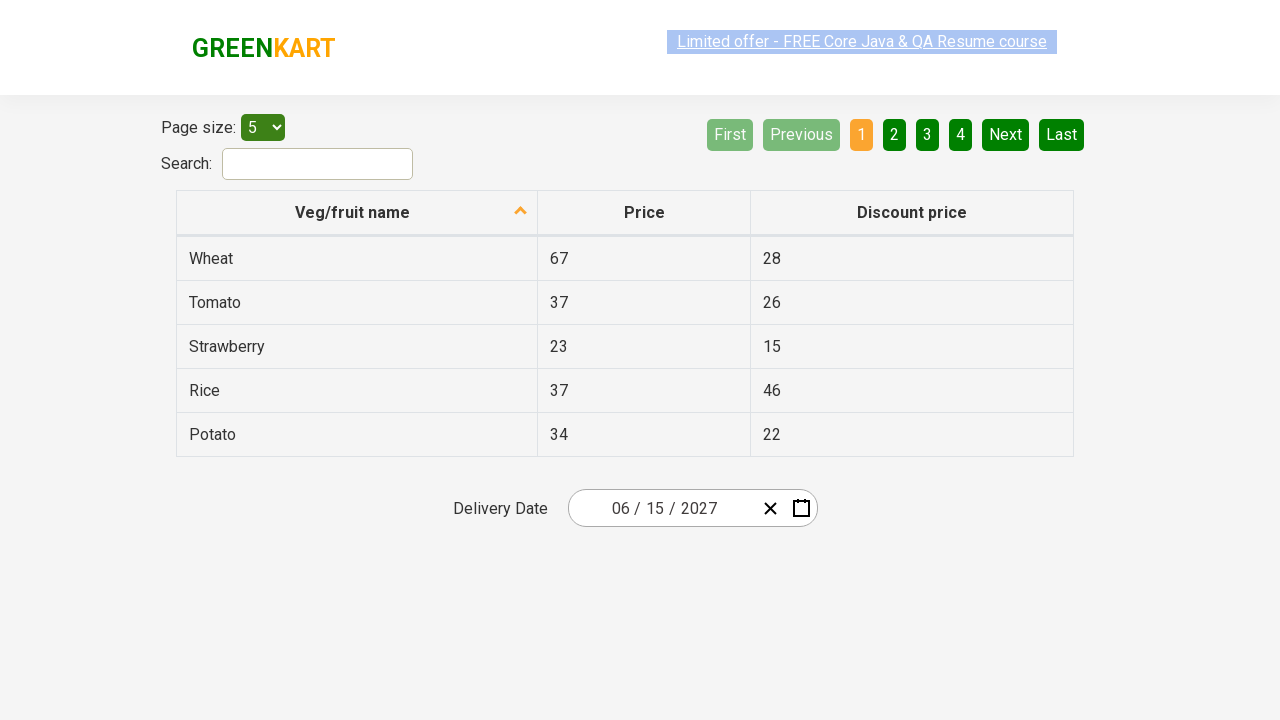

Verified input field 2: expected 2027, got 2027
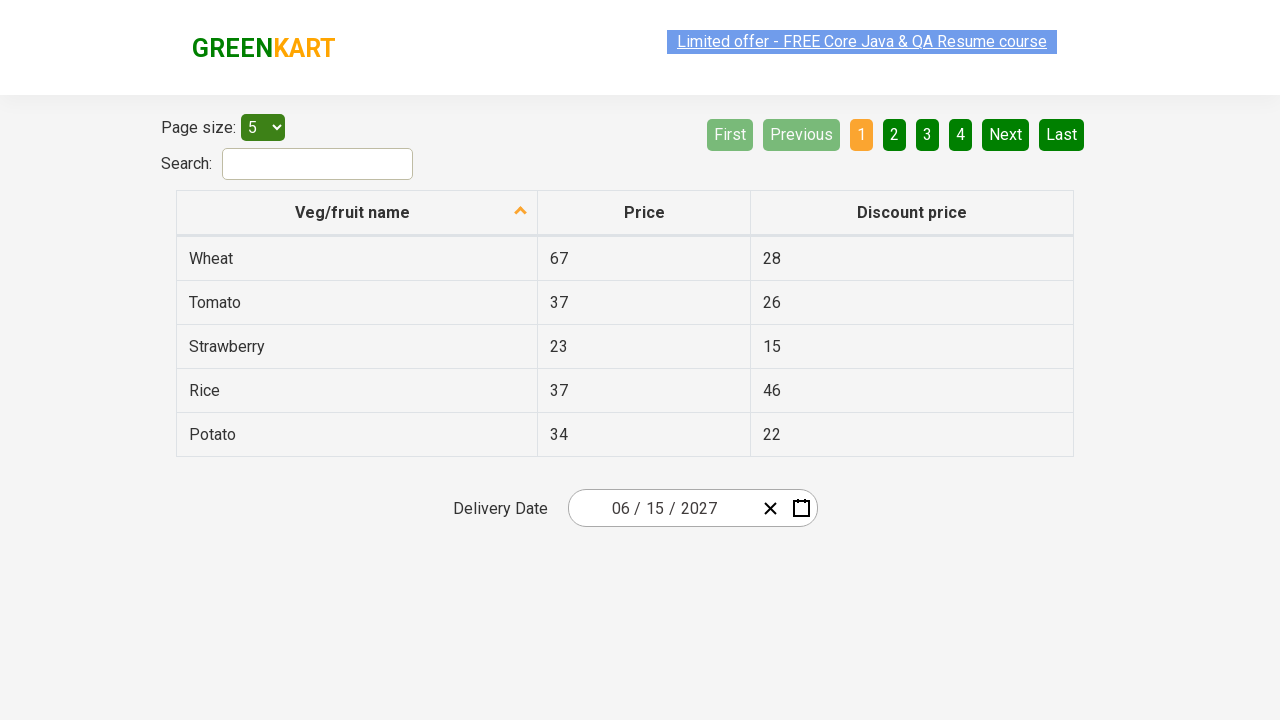

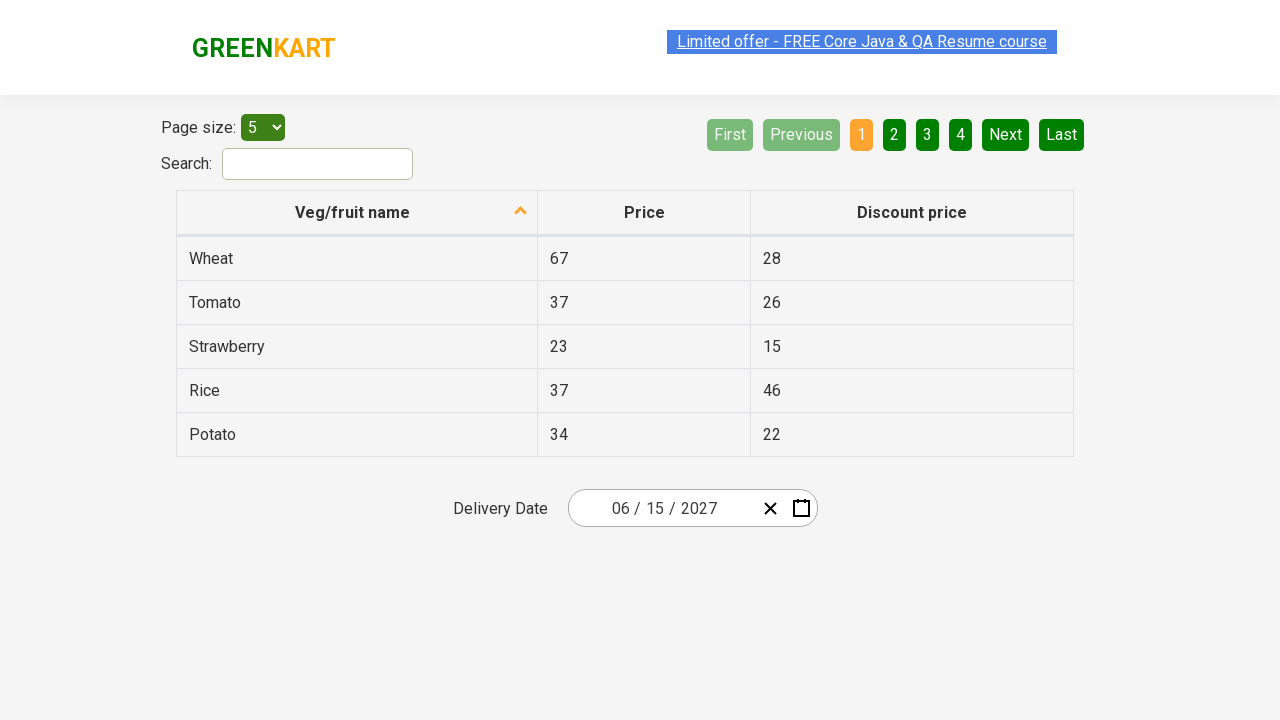